Tests selectable functionality by clicking on specific list items (1, 3, 5, 7) in the default selectable area

Starting URL: https://demo.automationtesting.in/Selectable.html

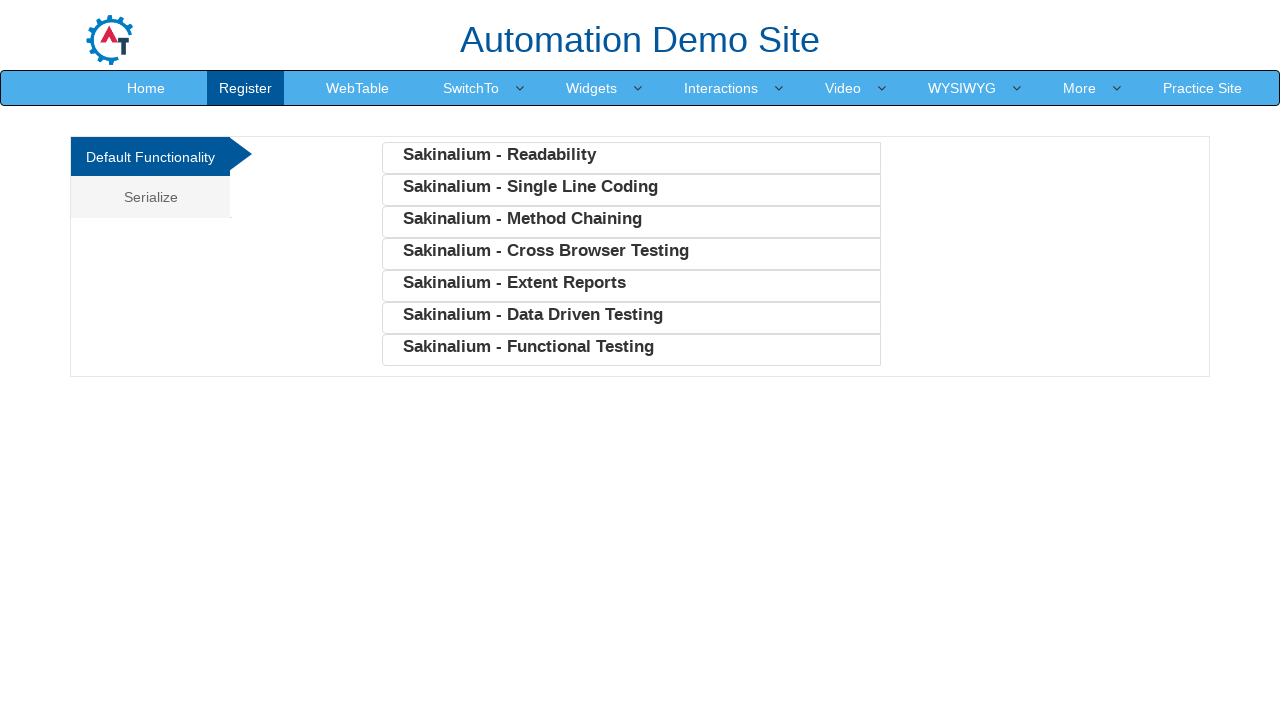

Navigated to automation testing selectable demo page
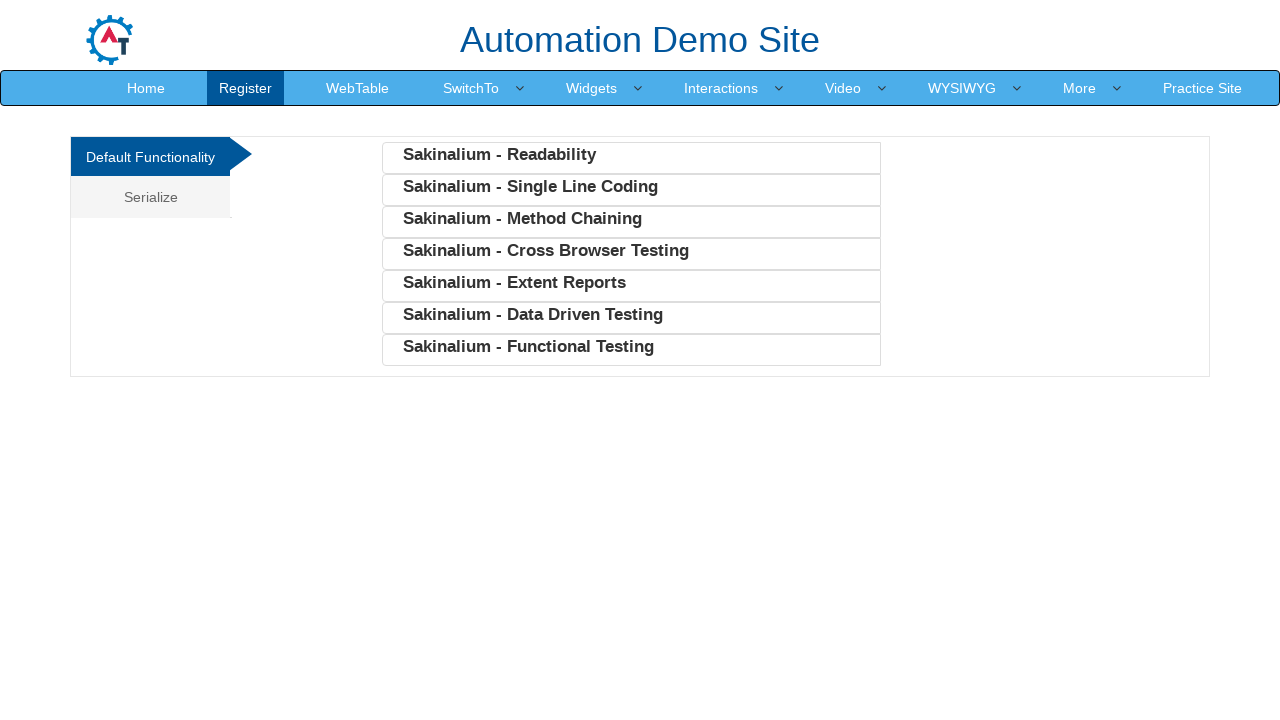

Clicked on list item 1 in default selectable area at (631, 158) on //*[@id="Default"]/ul/li[1]
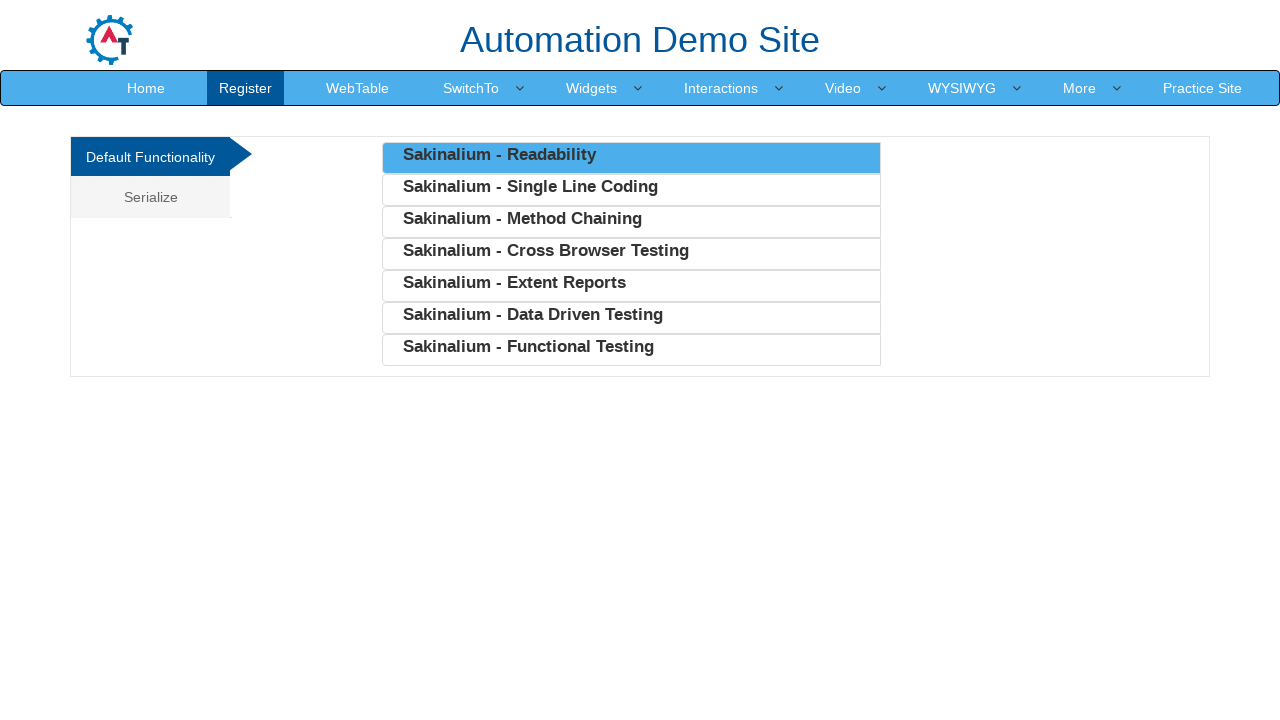

Clicked on list item 3 in default selectable area at (631, 222) on //*[@id="Default"]/ul/li[3]
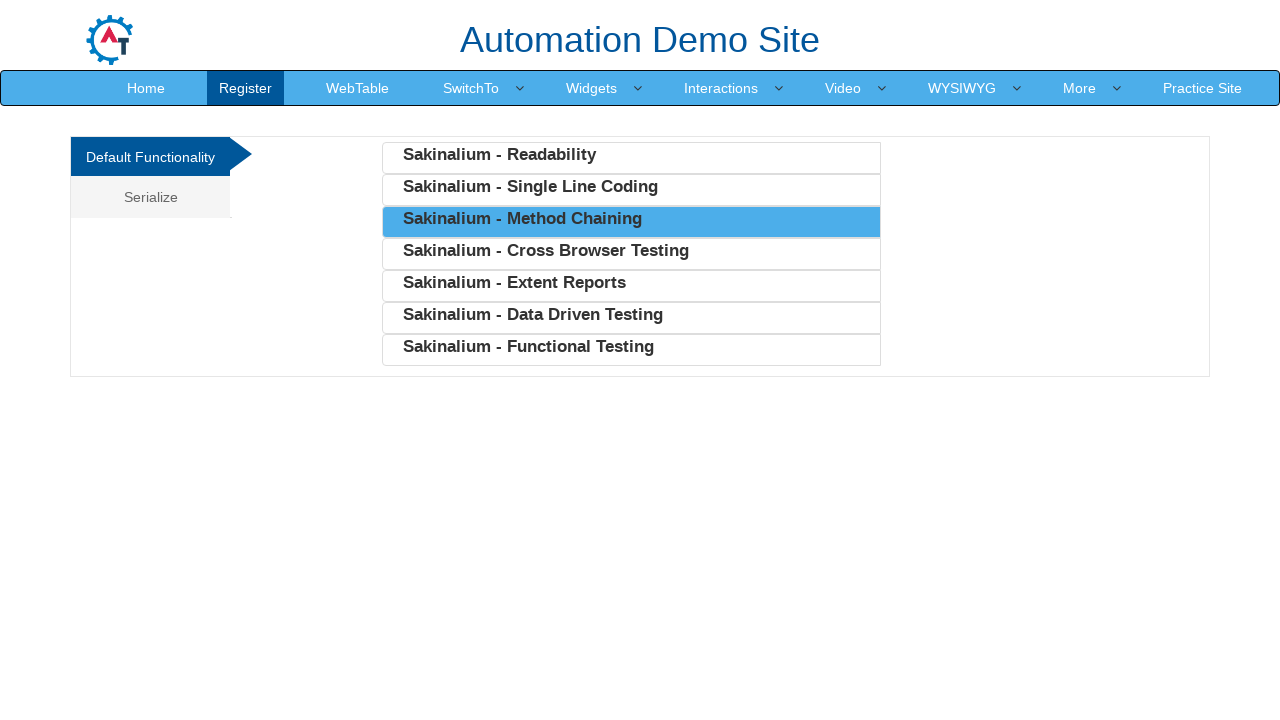

Clicked on list item 5 in default selectable area at (631, 286) on //*[@id="Default"]/ul/li[5]
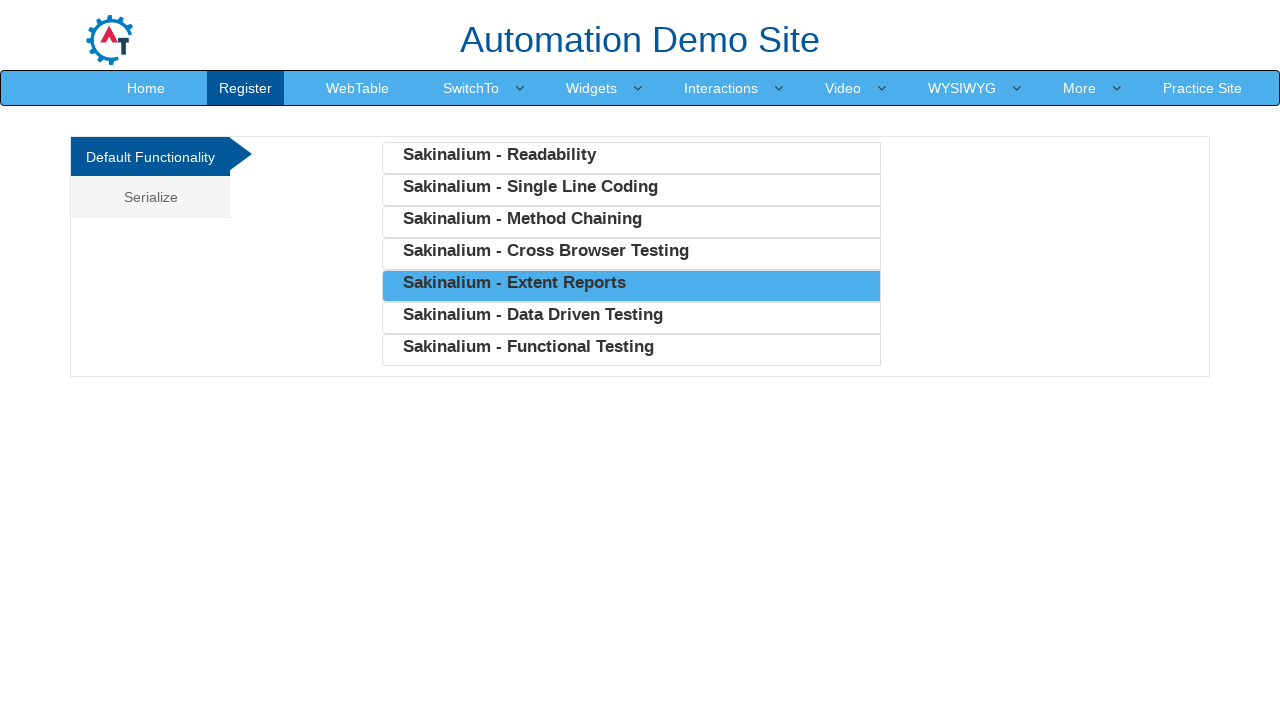

Clicked on list item 7 in default selectable area at (631, 350) on //*[@id="Default"]/ul/li[7]
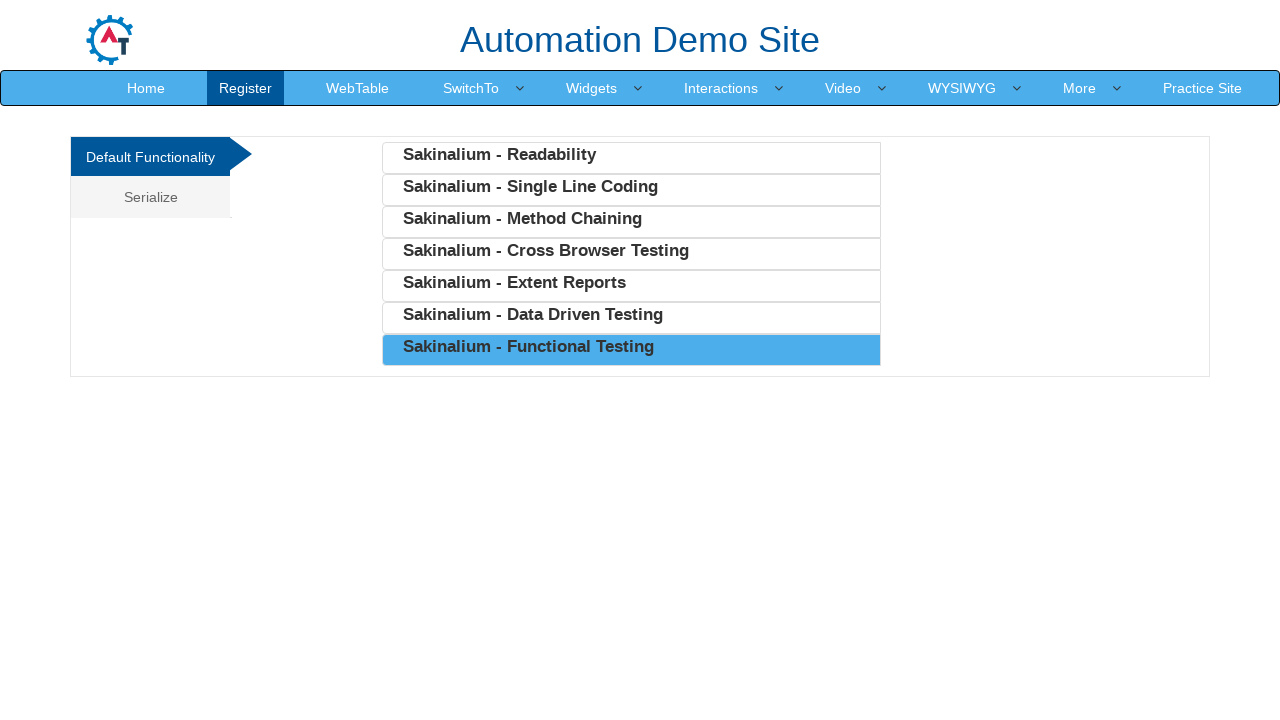

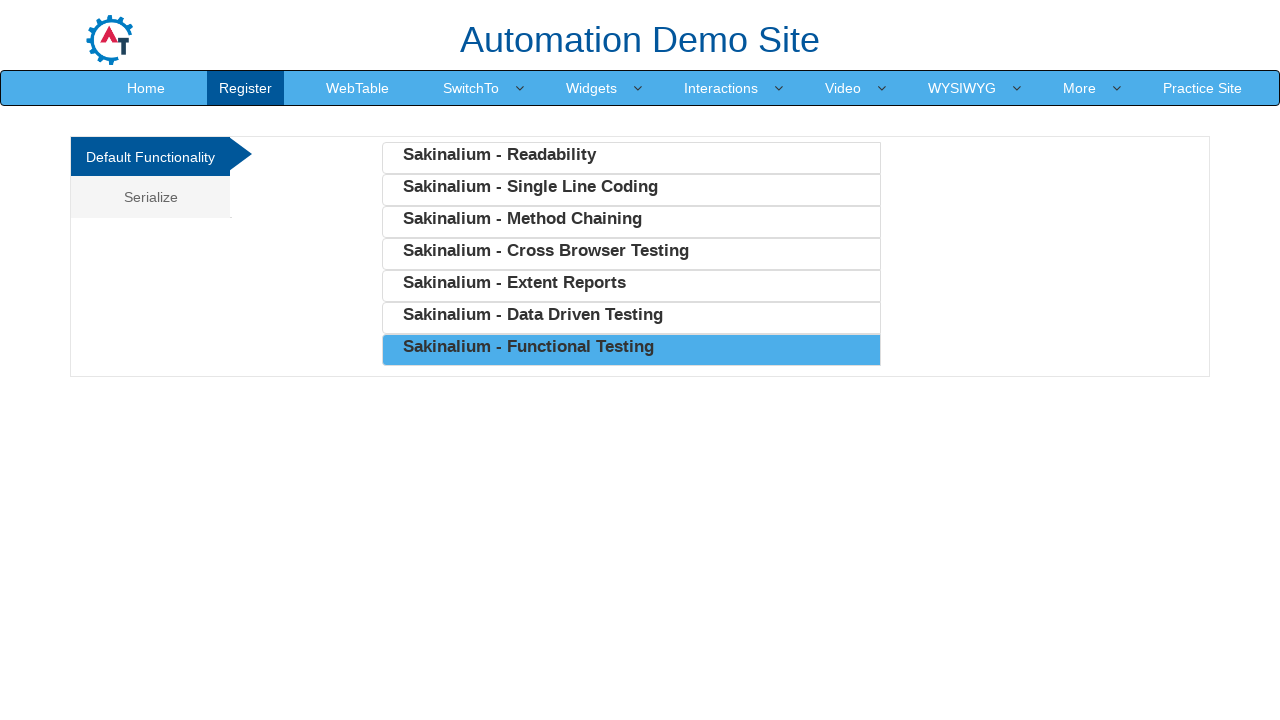